Tests JavaScript alert handling by clicking a button to trigger an alert, accepting it, and verifying the result message

Starting URL: https://the-internet.herokuapp.com/javascript_alerts

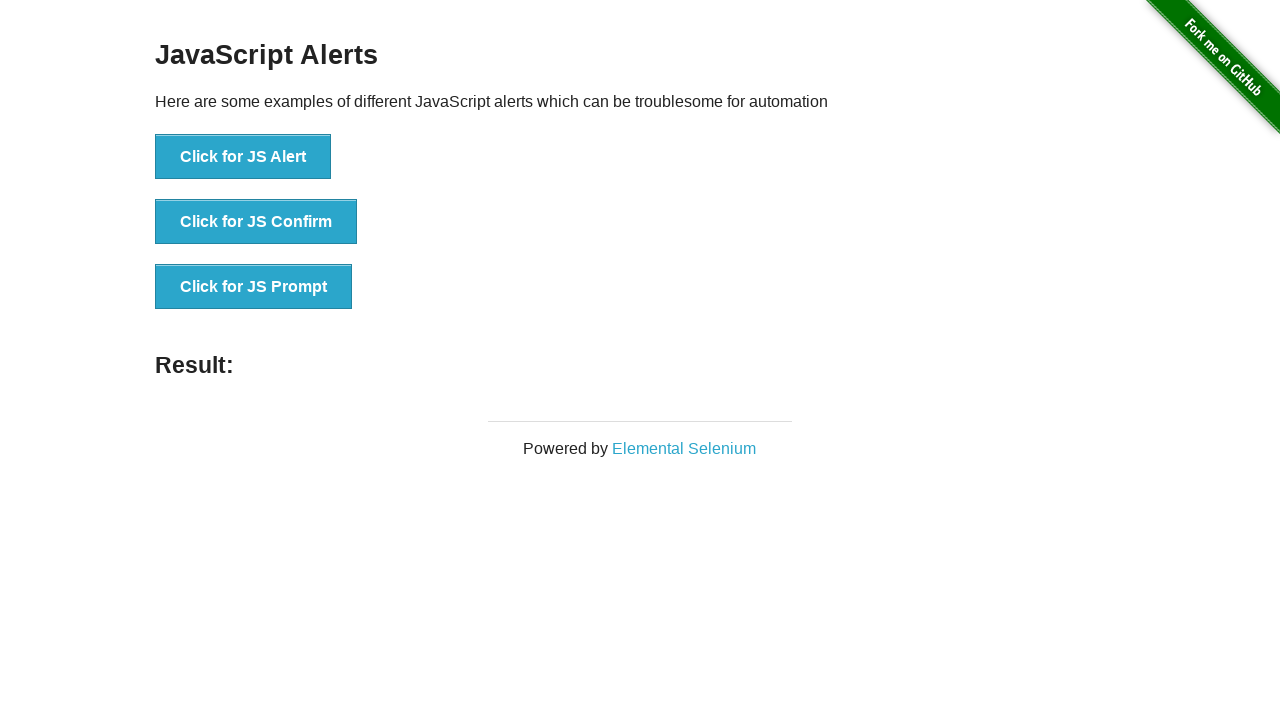

Clicked button to trigger JavaScript alert at (243, 157) on button[onclick='jsAlert()']
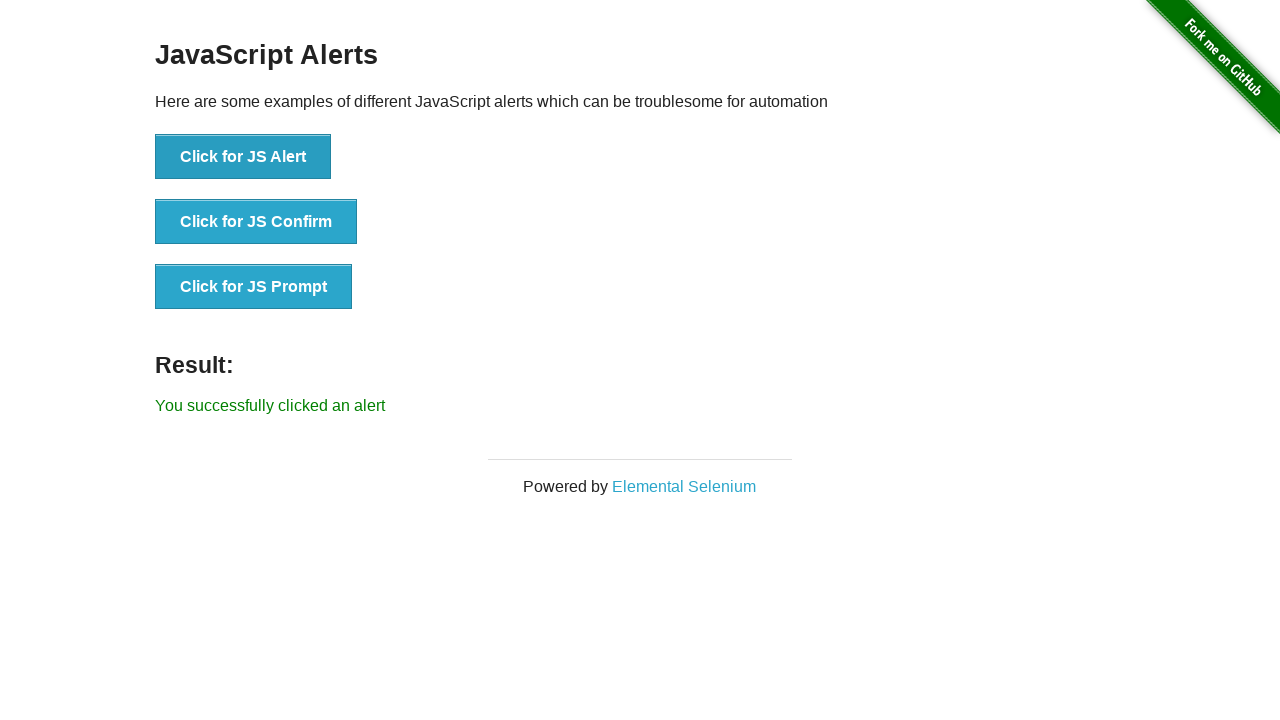

Set up dialog handler to accept alert
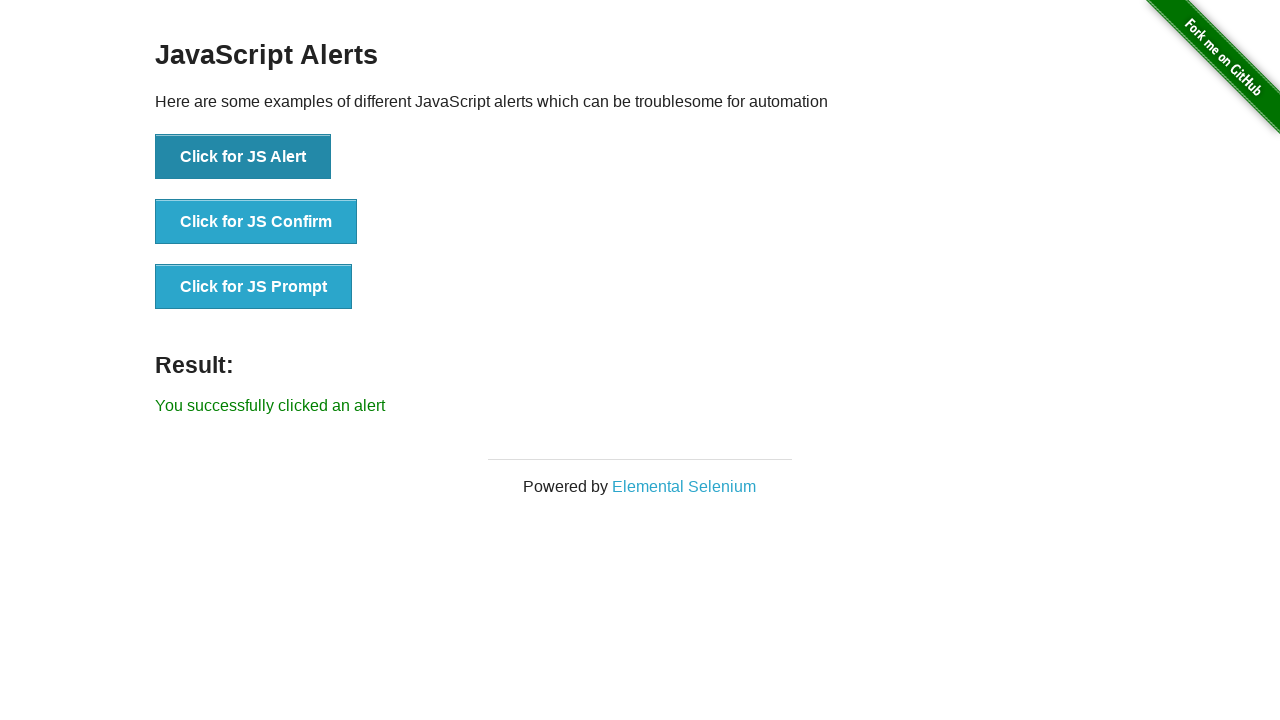

Verified success message 'You successfully clicked an alert' is displayed
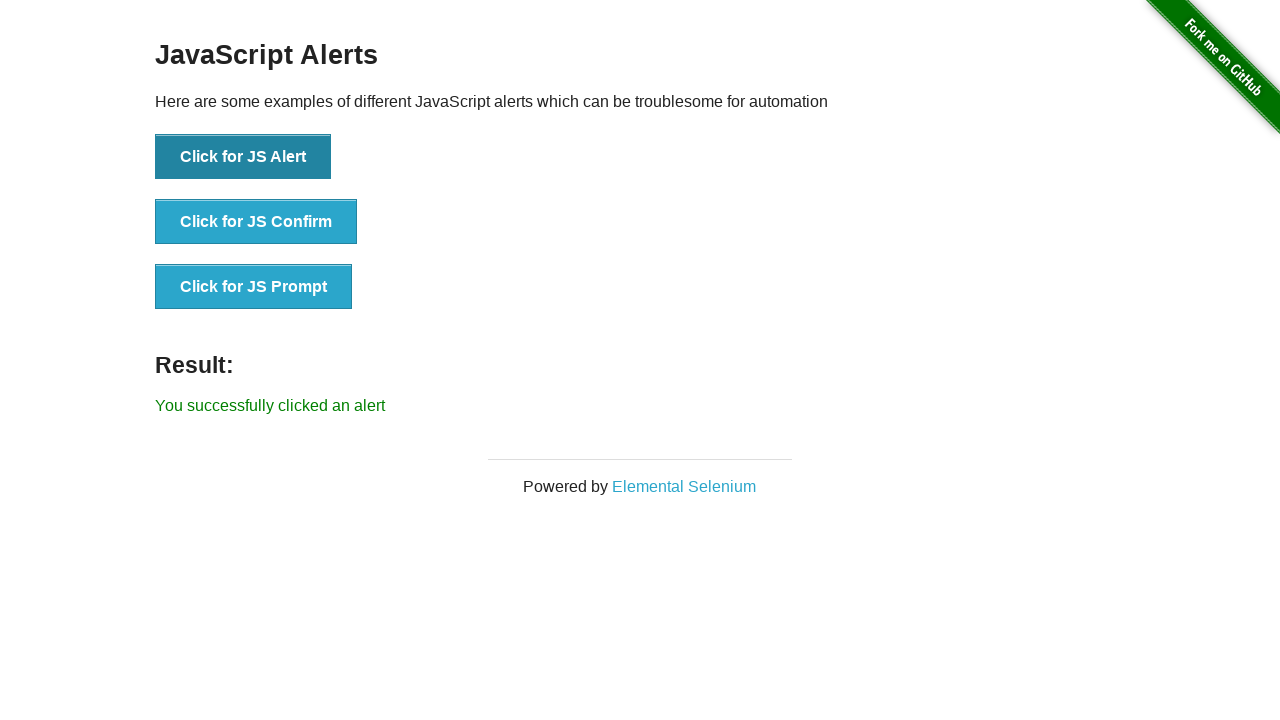

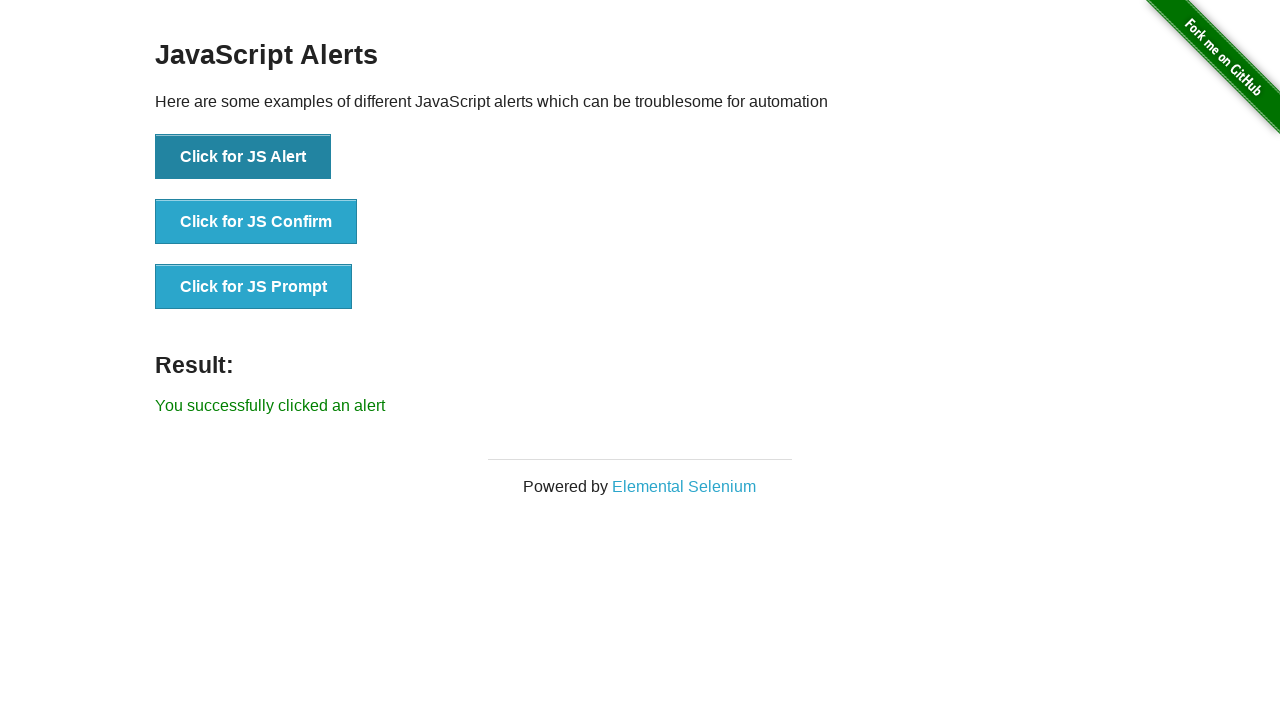